Tests the ParaBank user registration form by filling out all required fields including personal information, contact details, and account credentials, then submitting the form.

Starting URL: https://parabank.parasoft.com/parabank/register.htm

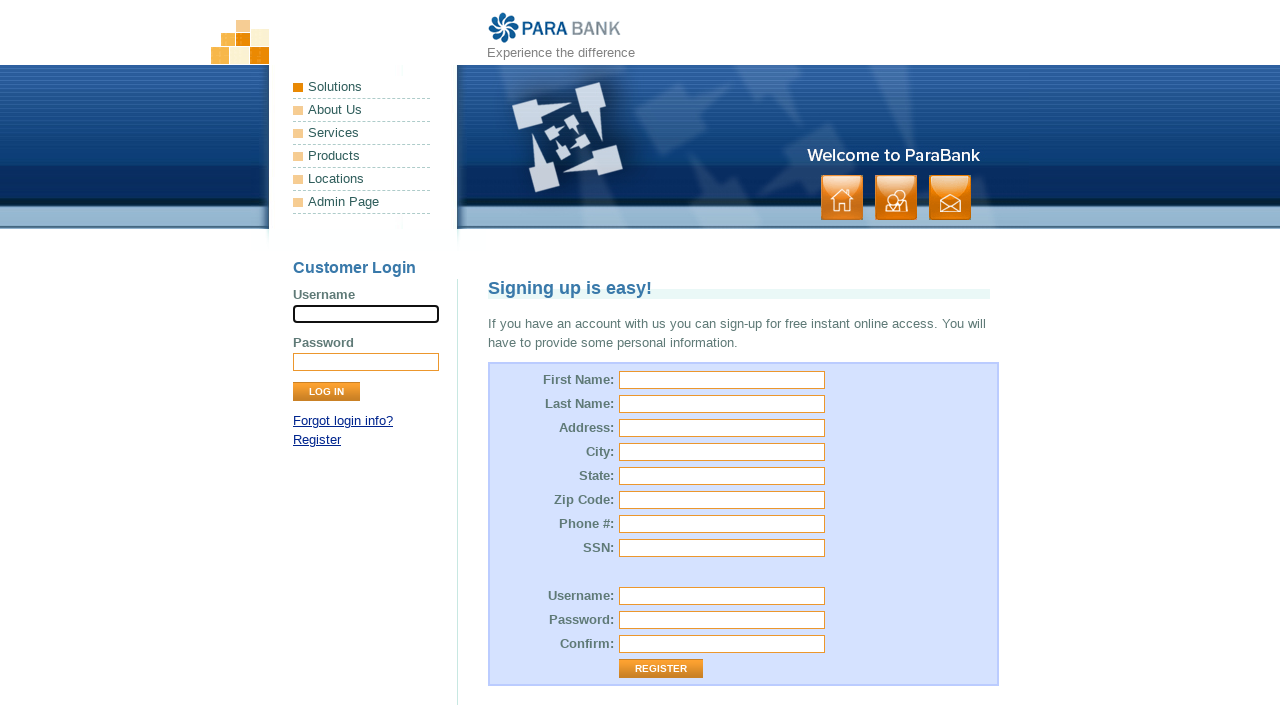

Filled first name field with 'Maria' on input#customer\.firstName
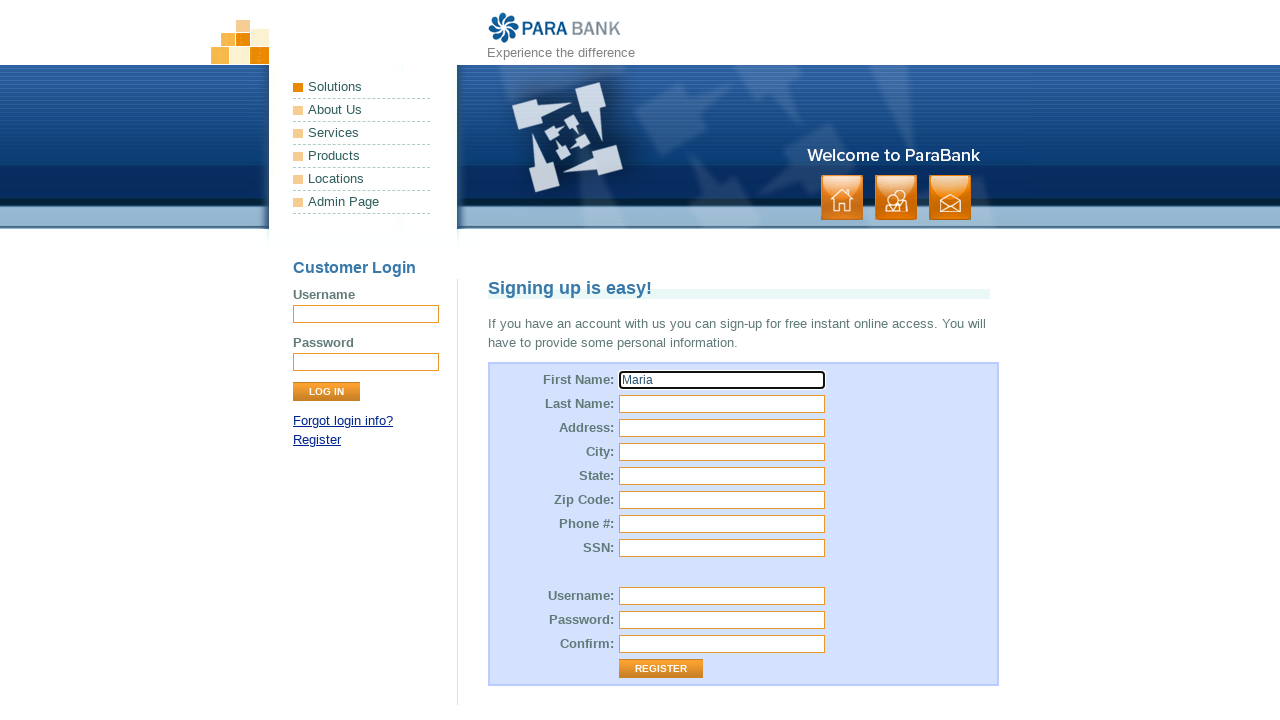

Filled last name field with 'Rodriguez' on input[name='customer.lastName']
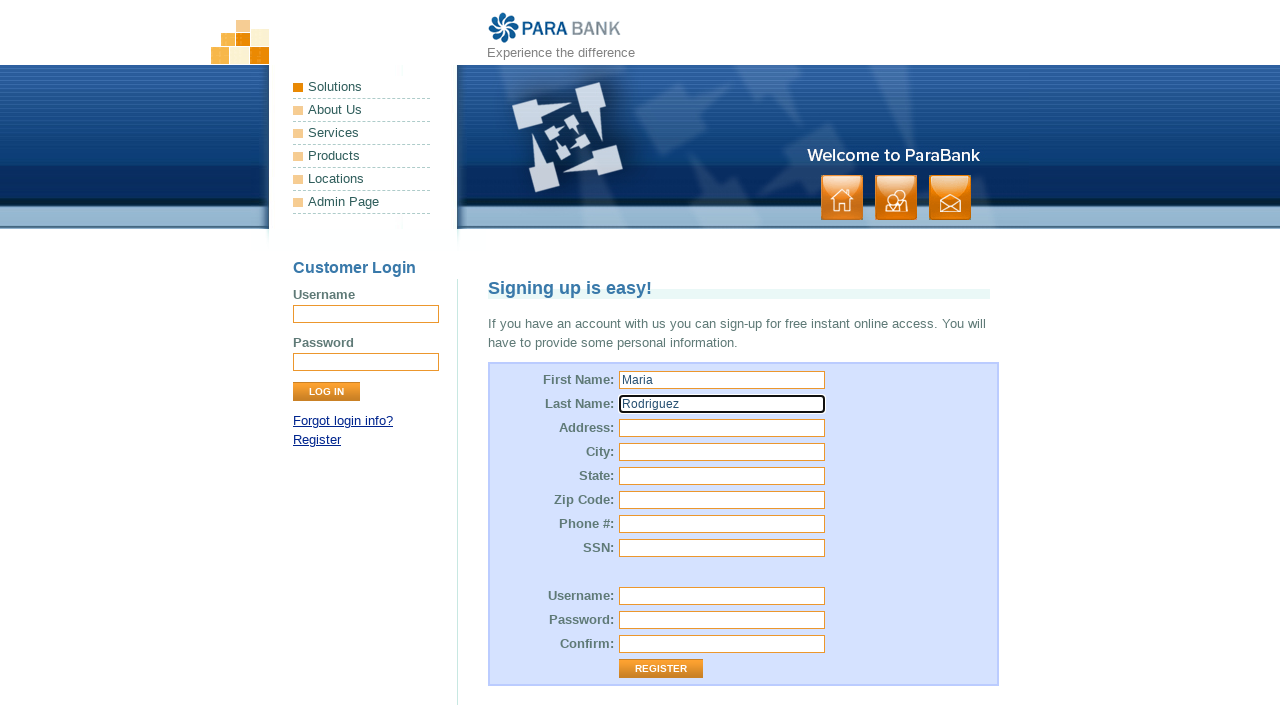

Filled street address field with '2834 Oak Avenue' on input#customer\.address\.street
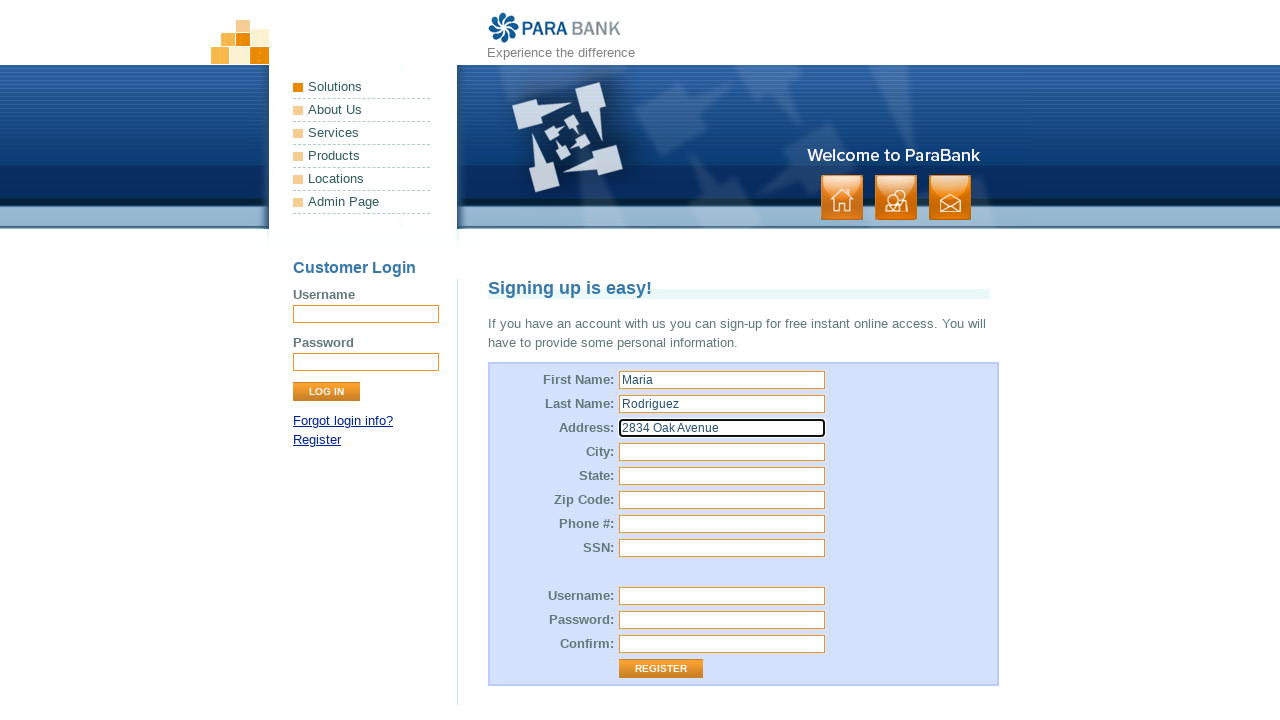

Filled city field with 'San Francisco' on input#customer\.address\.city
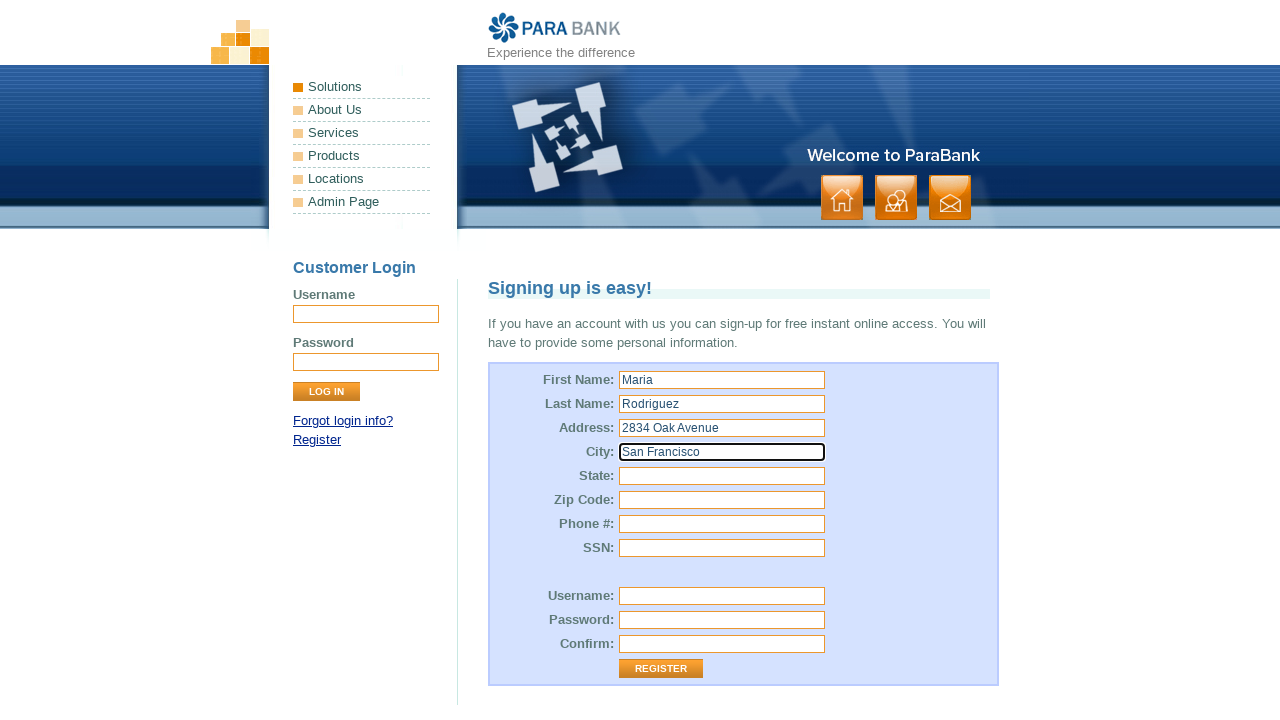

Filled state field with 'CA' on input#customer\.address\.state
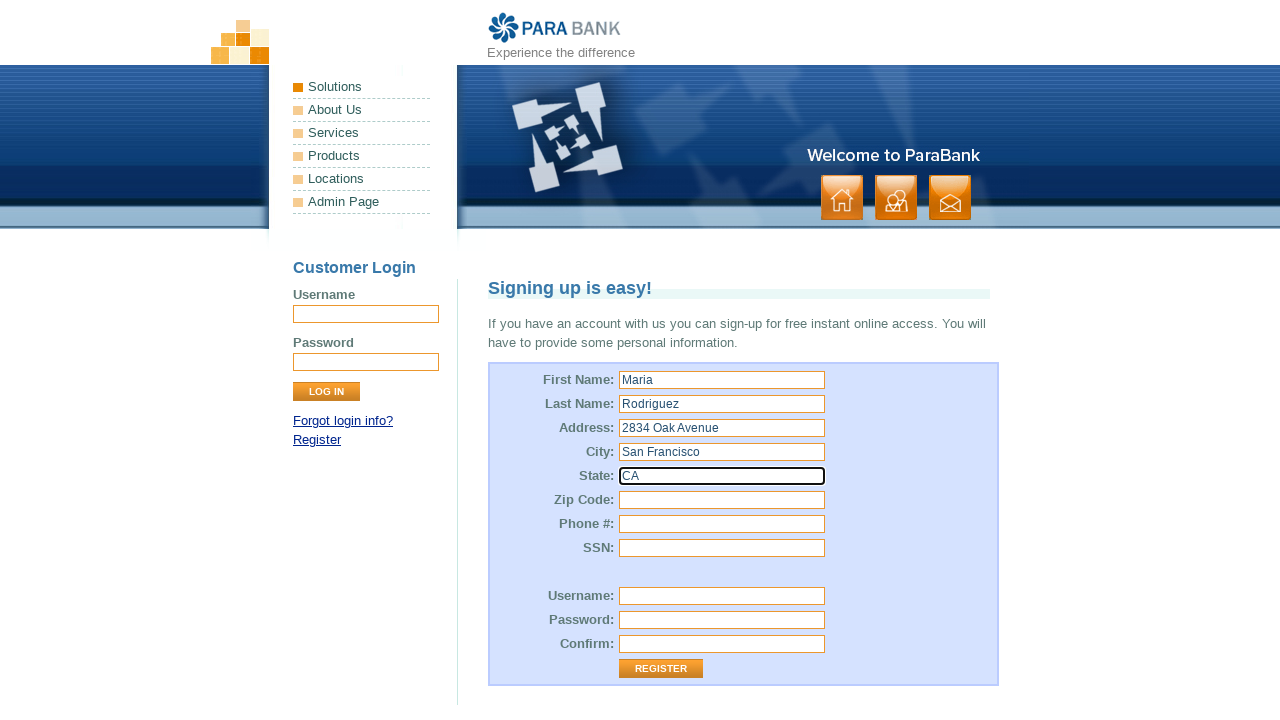

Filled zip code field with '94102' on input#customer\.address\.zipCode
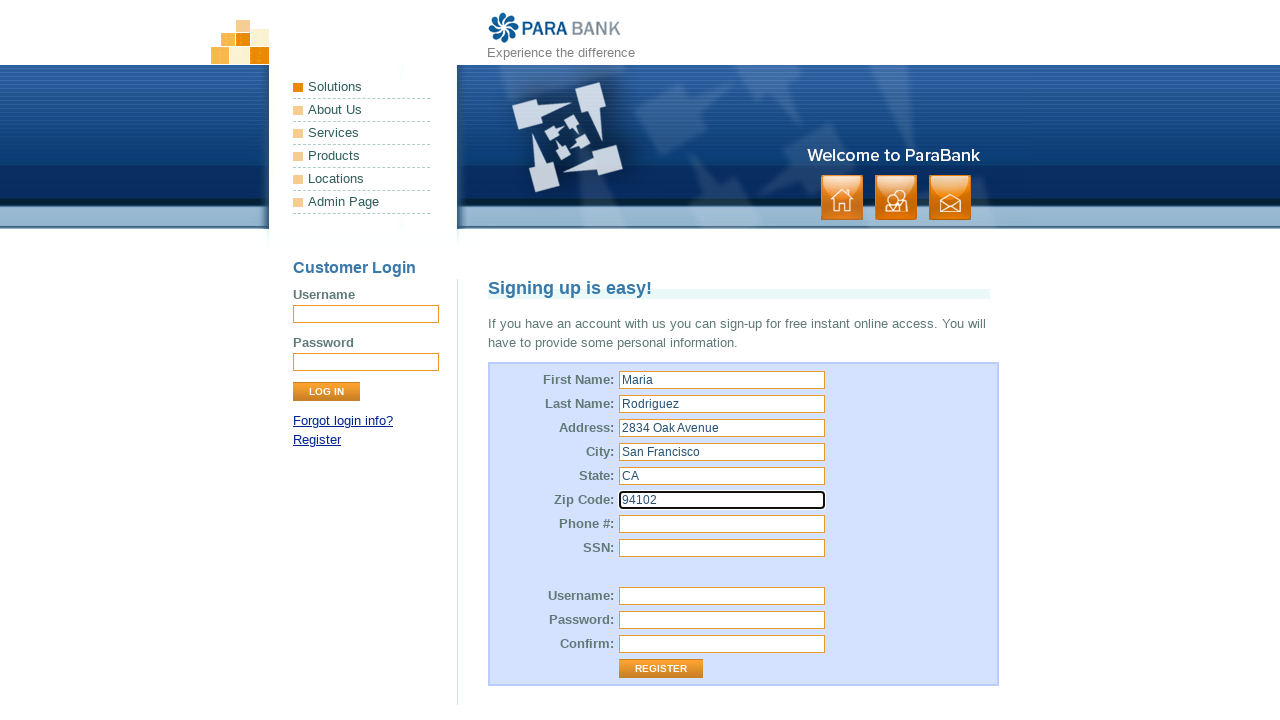

Filled phone number field with '4155551234' on input#customer\.phoneNumber
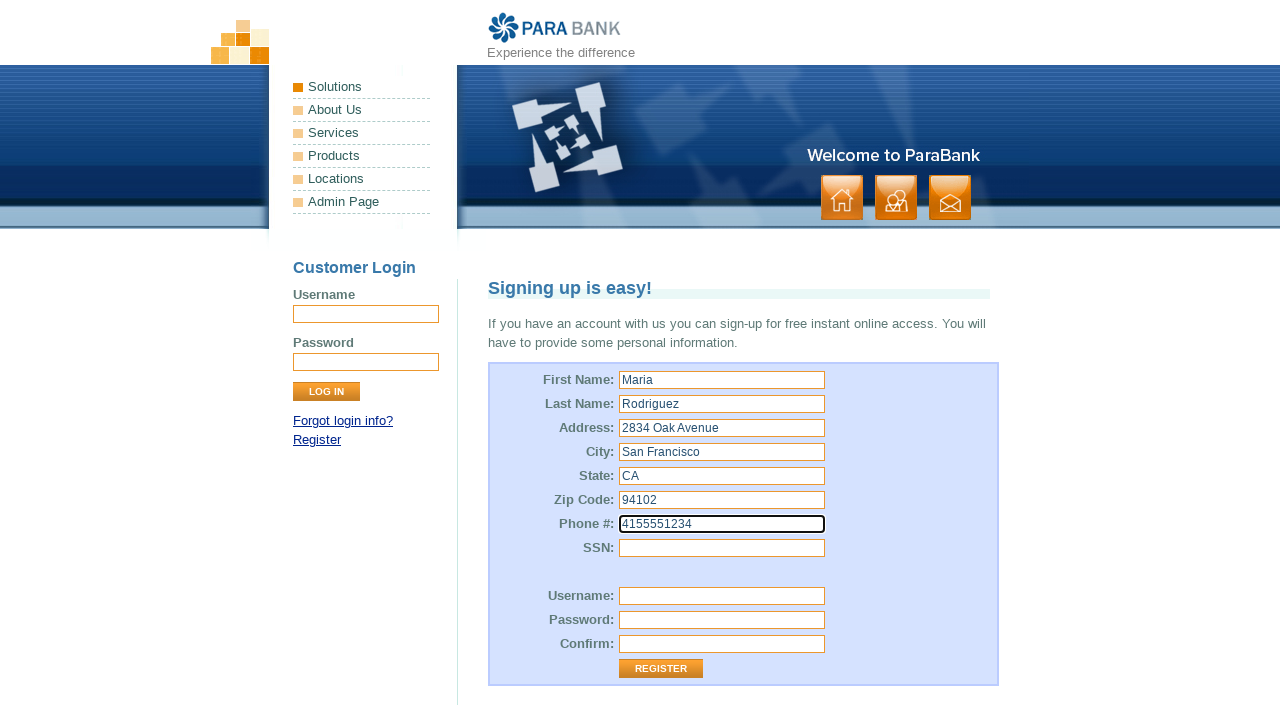

Filled SSN field with '123456789' on input#customer\.ssn
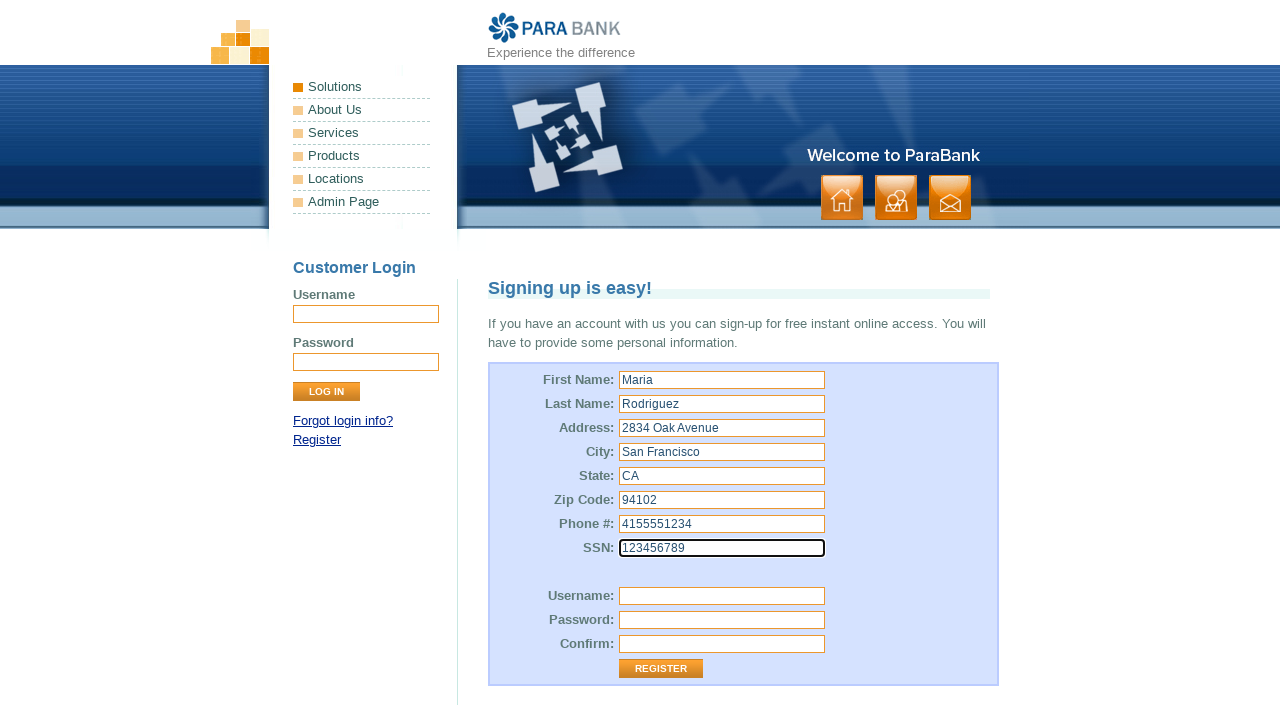

Filled username field with 'mrodriguez2024' on input#customer\.username
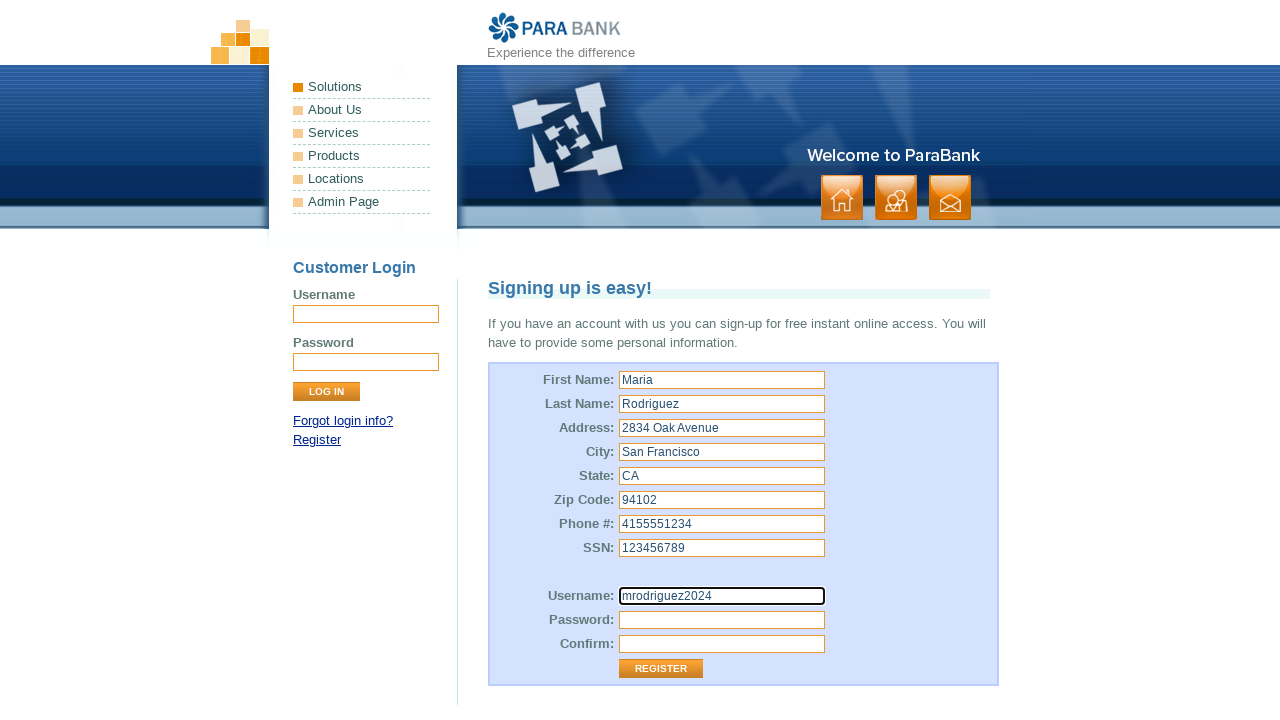

Filled password field with 'SecurePass123' on input#customer\.password
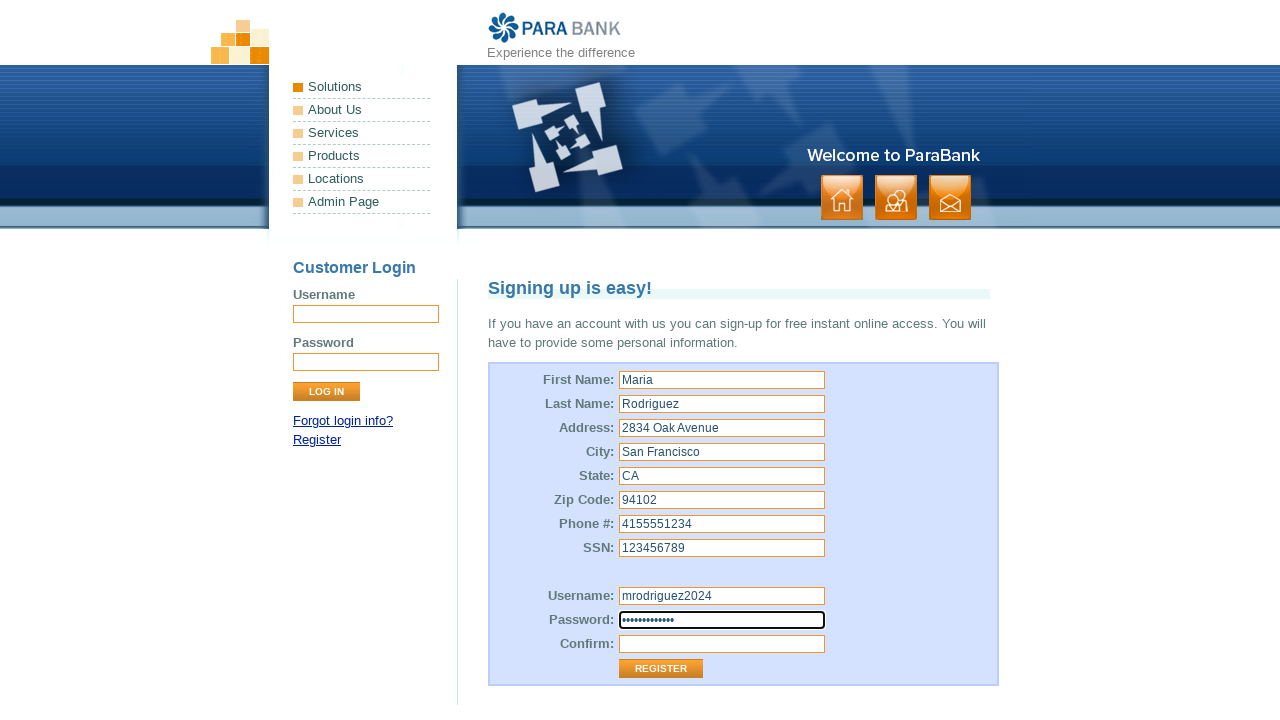

Filled repeated password field with 'SecurePass123' on input#repeatedPassword
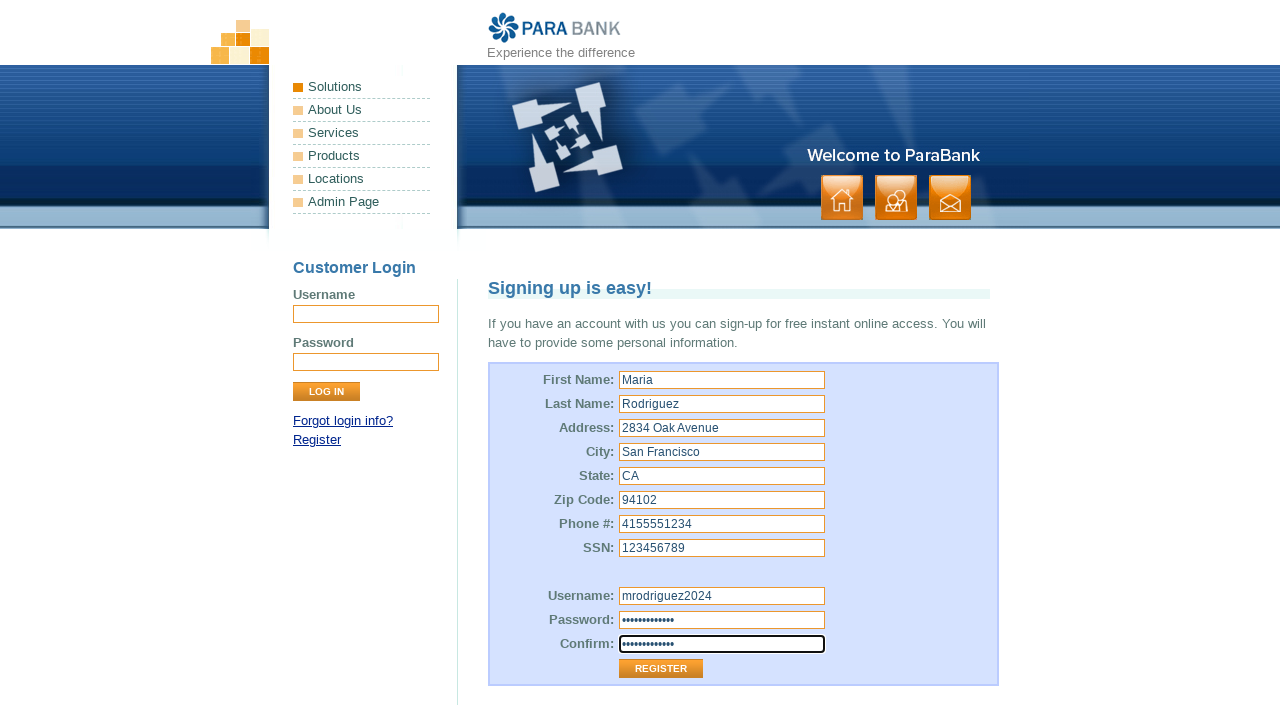

Clicked register button to submit the form at (896, 198) on .button
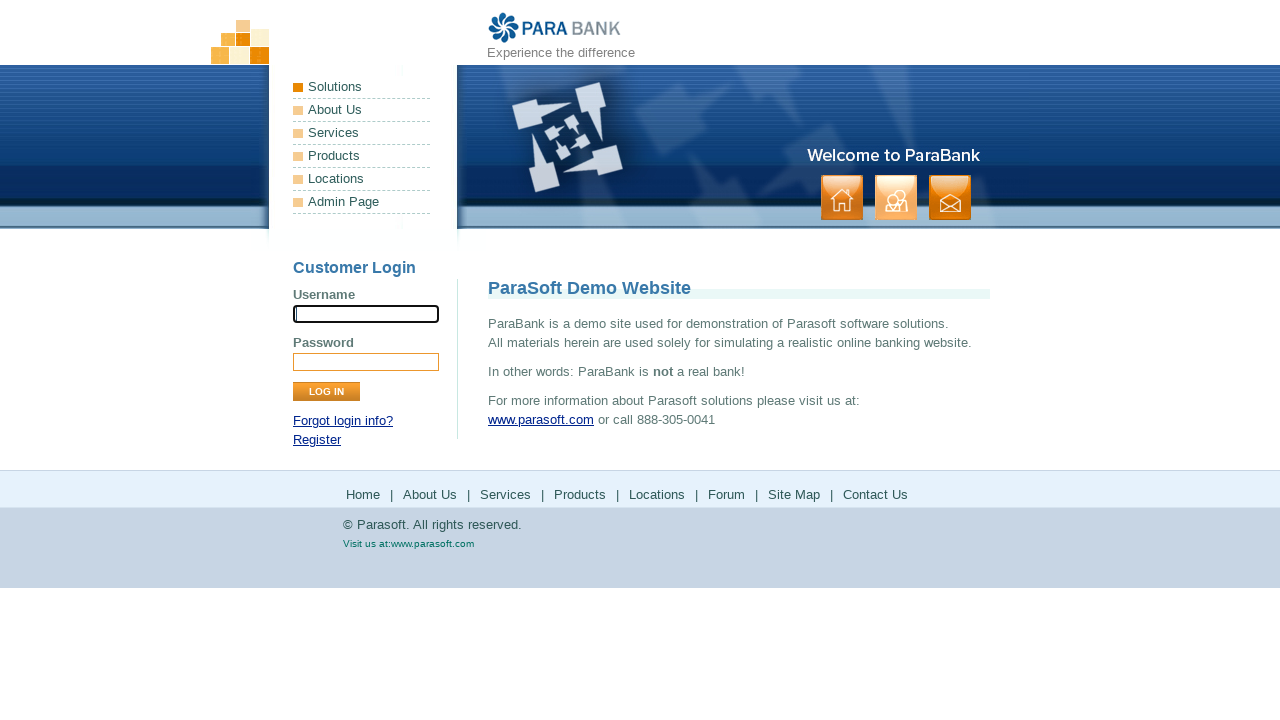

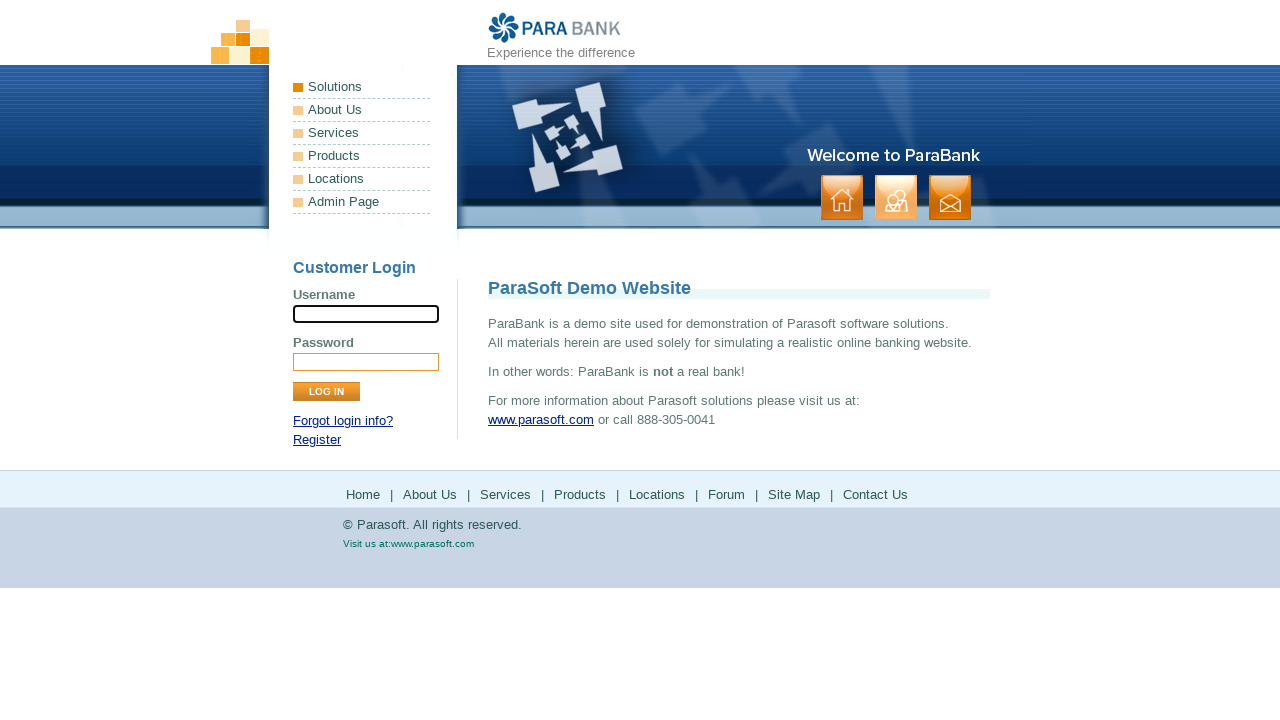